Tests form interaction on the IHG Rewards Club enrollment page by filling in the first name field

Starting URL: https://www.ihg.com/rewardsclub/gb/en/enrollment/join

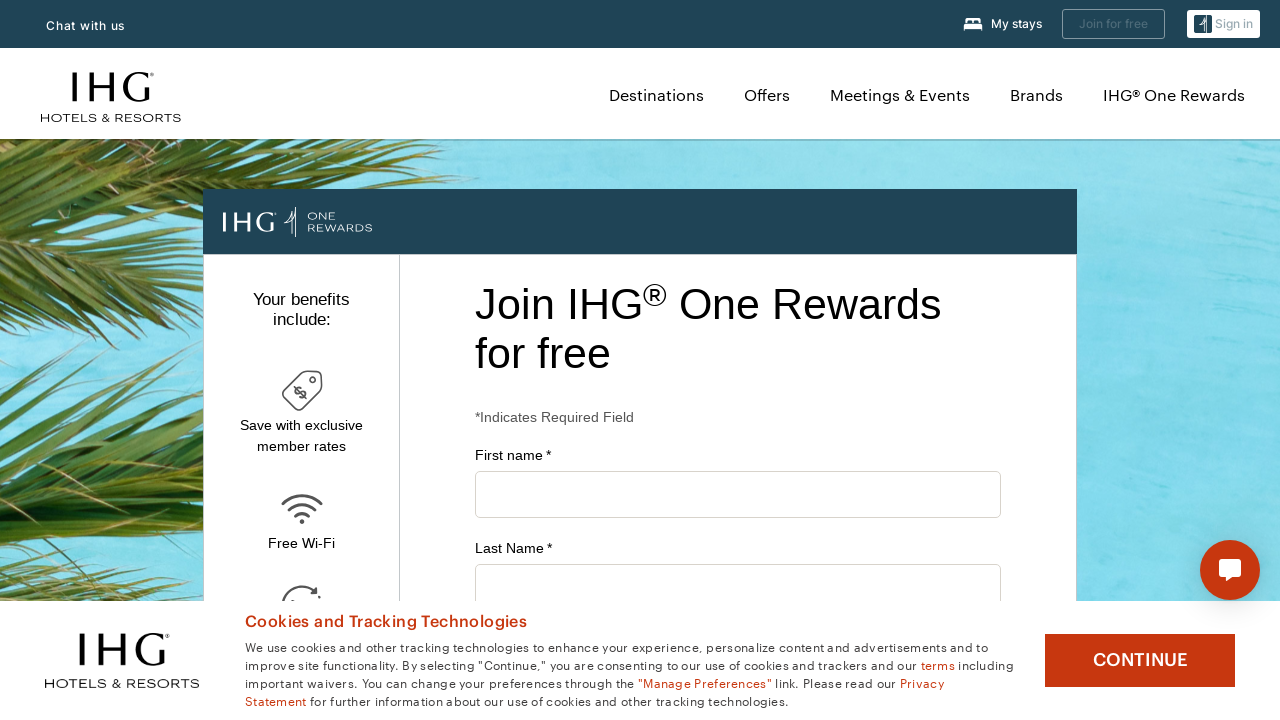

Filled first name field with 'Marcus' on IHG Rewards Club enrollment page on #firstName
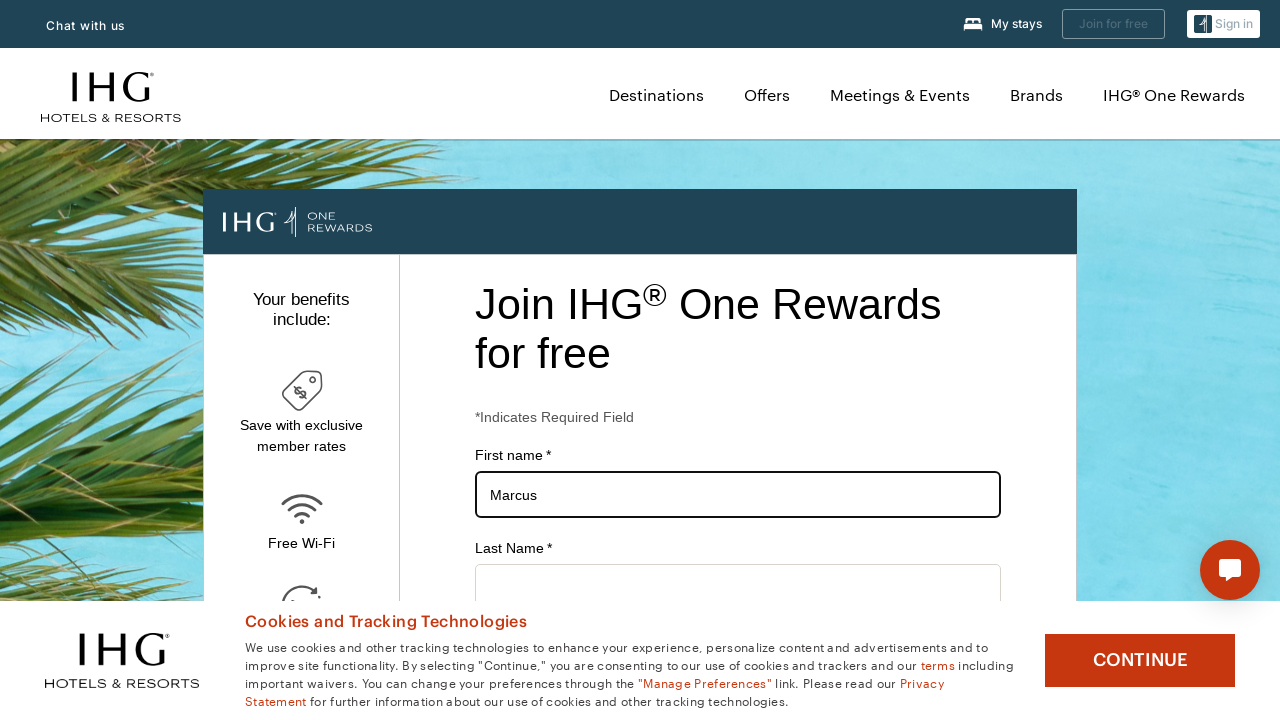

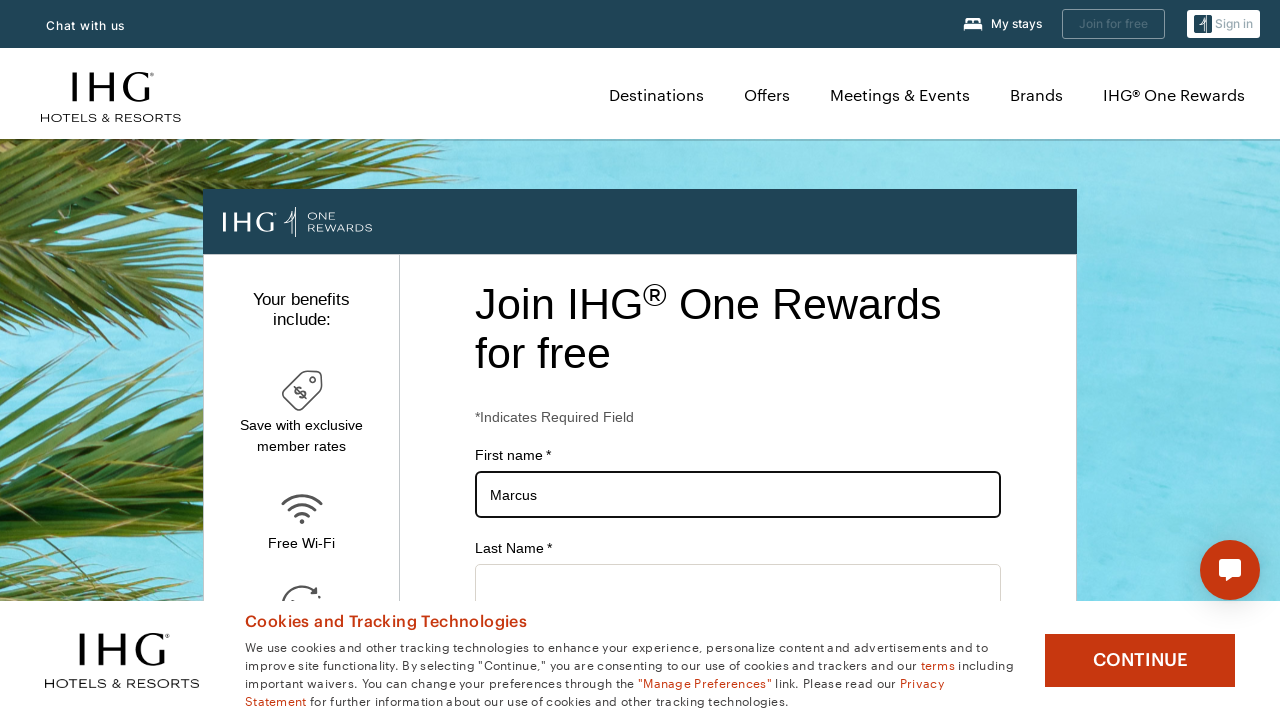